Navigates to a ConnectCommunity website and verifies that camera statistics elements (Registered Cameras and Integrated Cameras sections) are displayed on the page.

Starting URL: https://connectchicopee.org/

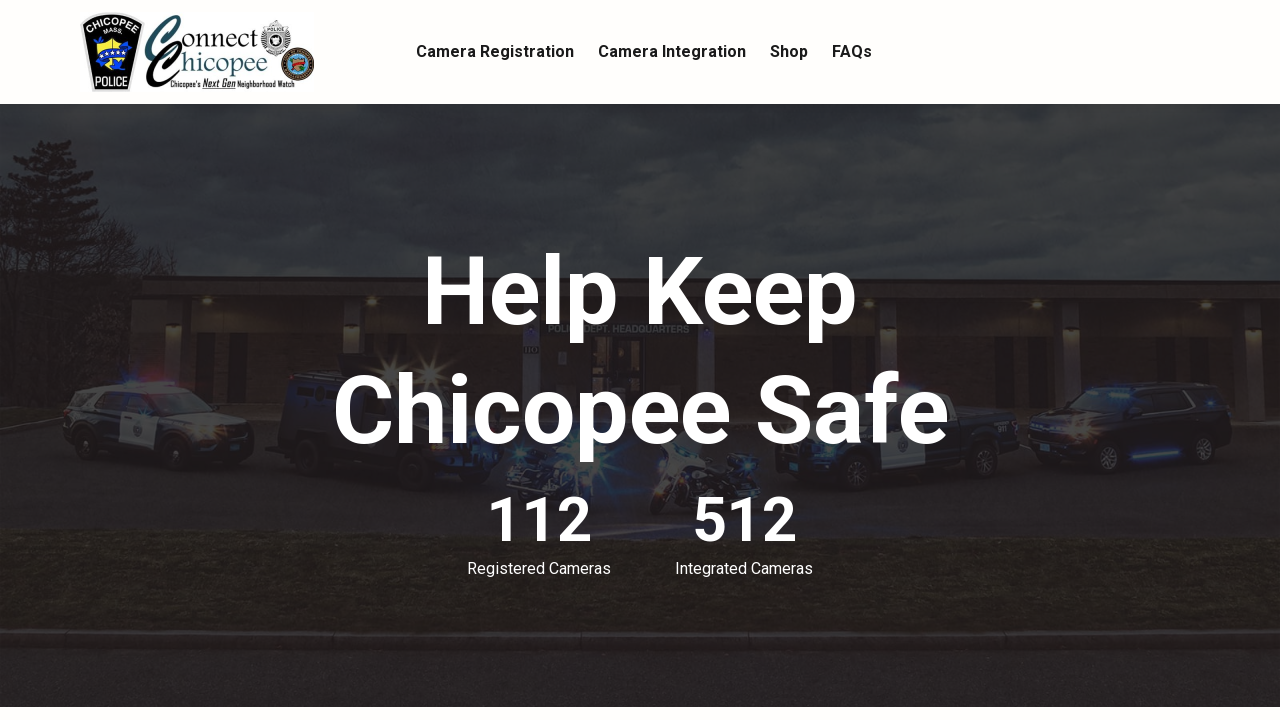

Navigated to https://connectchicopee.org/
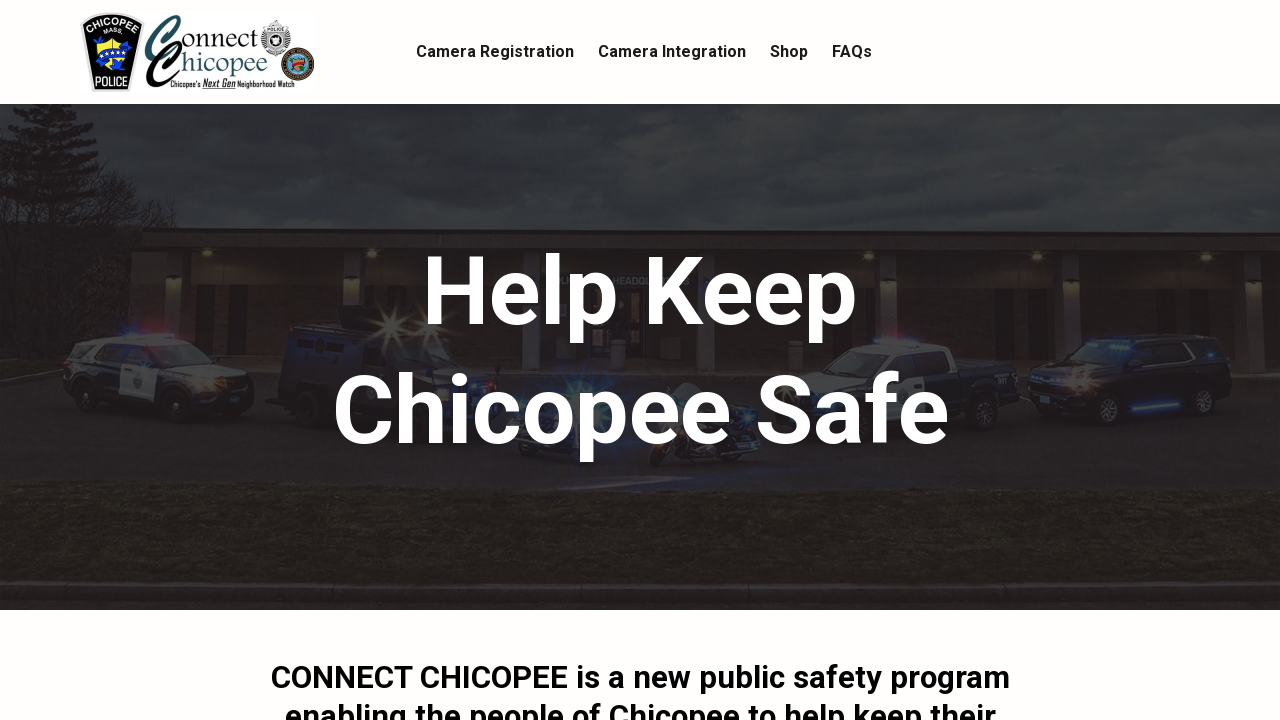

Waited for 'Registered Cameras' section to appear
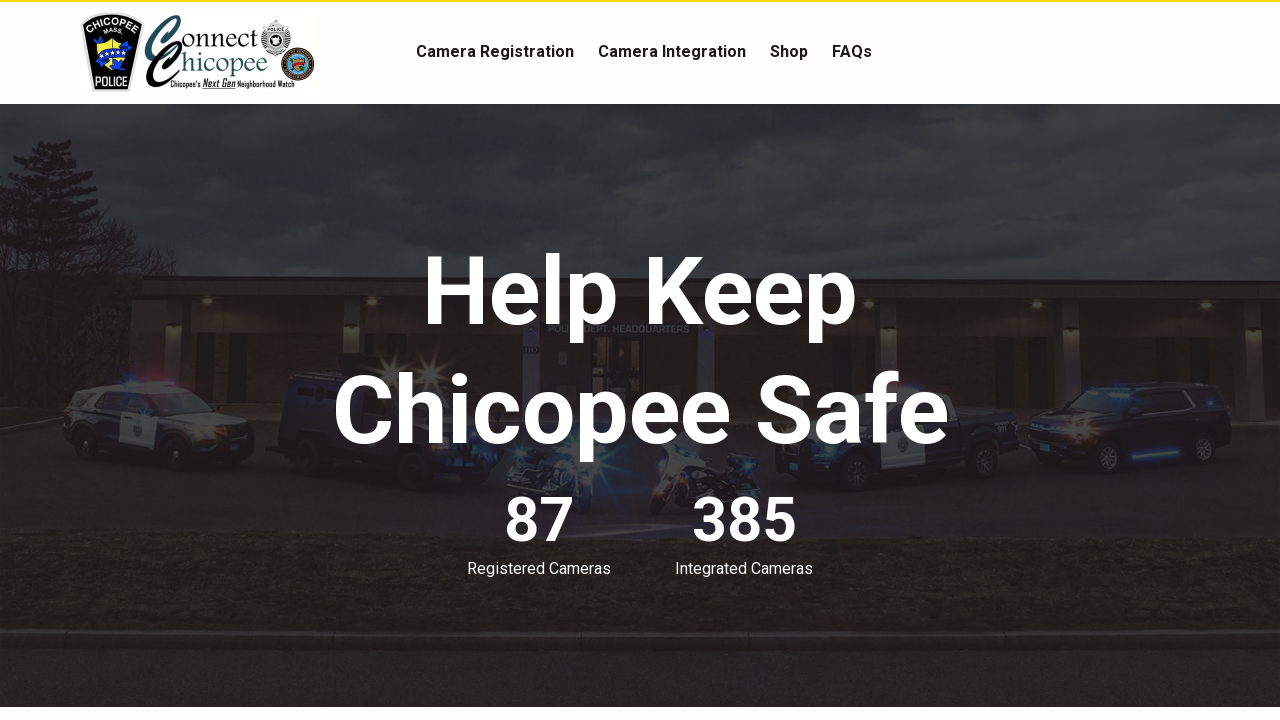

Waited 5 seconds for animations to complete
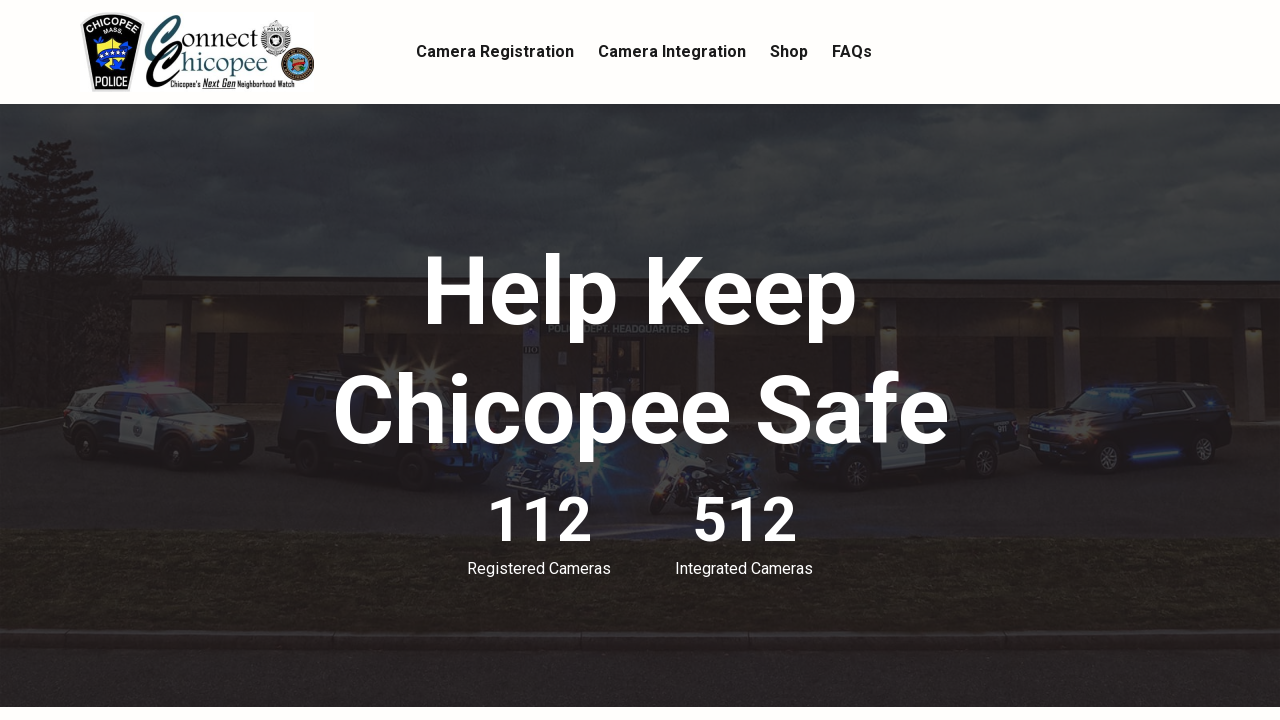

Verified 'Integrated Cameras' section is present on the page
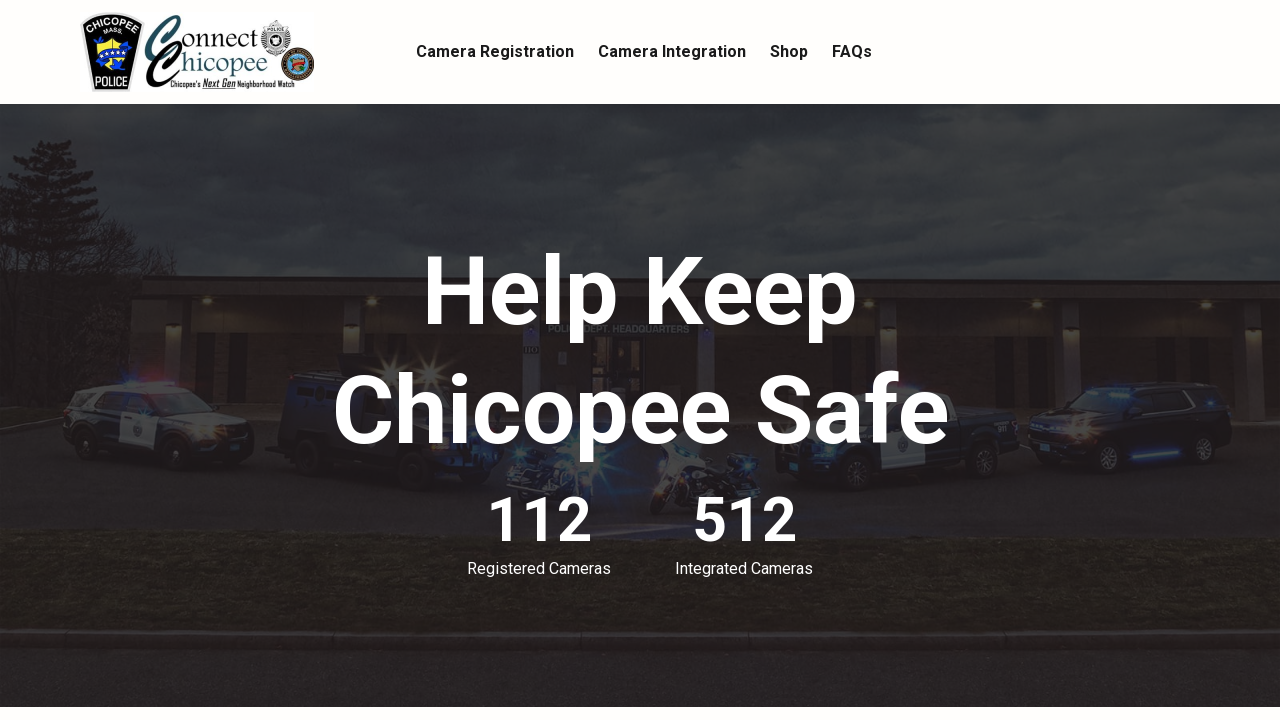

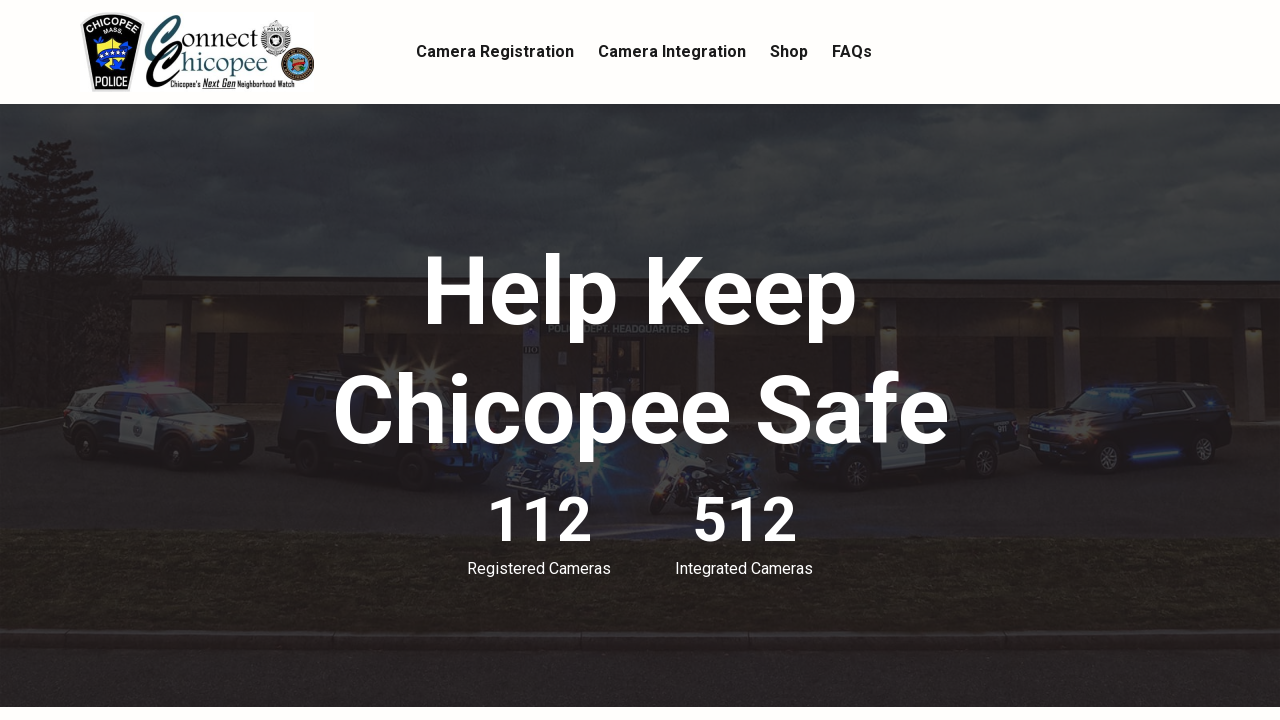